Tests clicking on a radio button element by locating it via ID

Starting URL: http://only-testing-blog.blogspot.in/2014/01/textbox.html

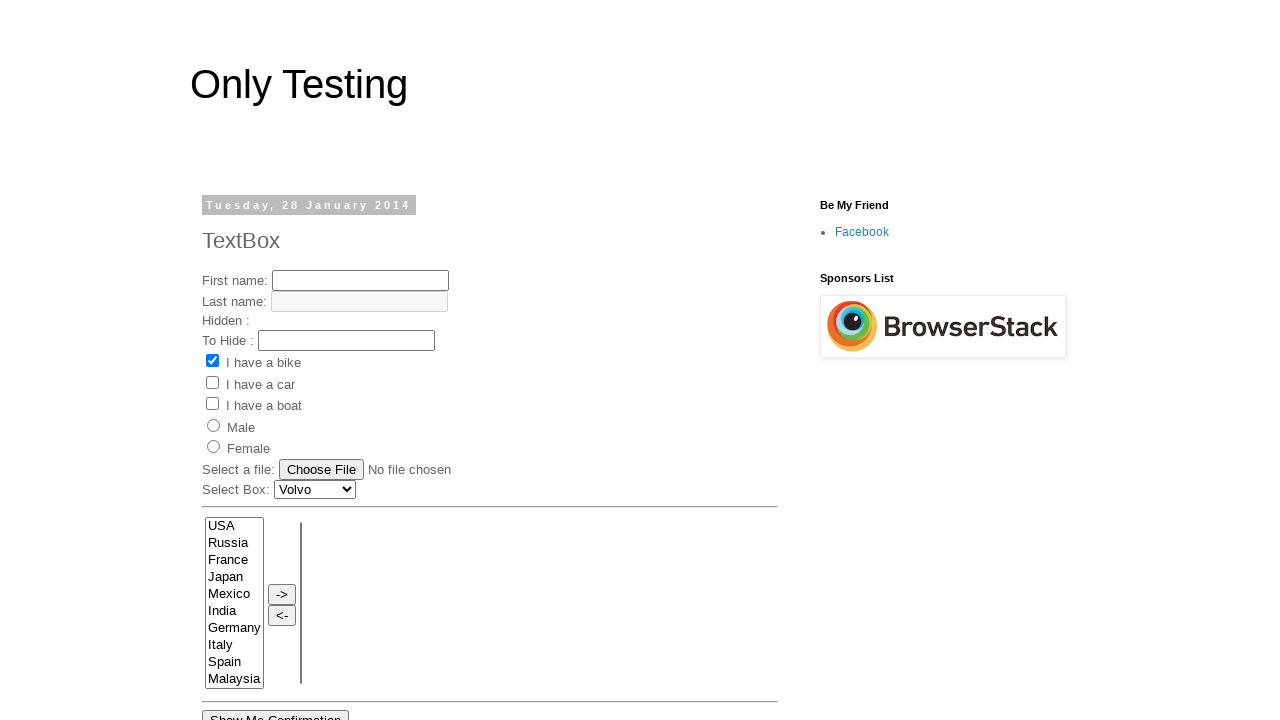

Navigated to textbox test page
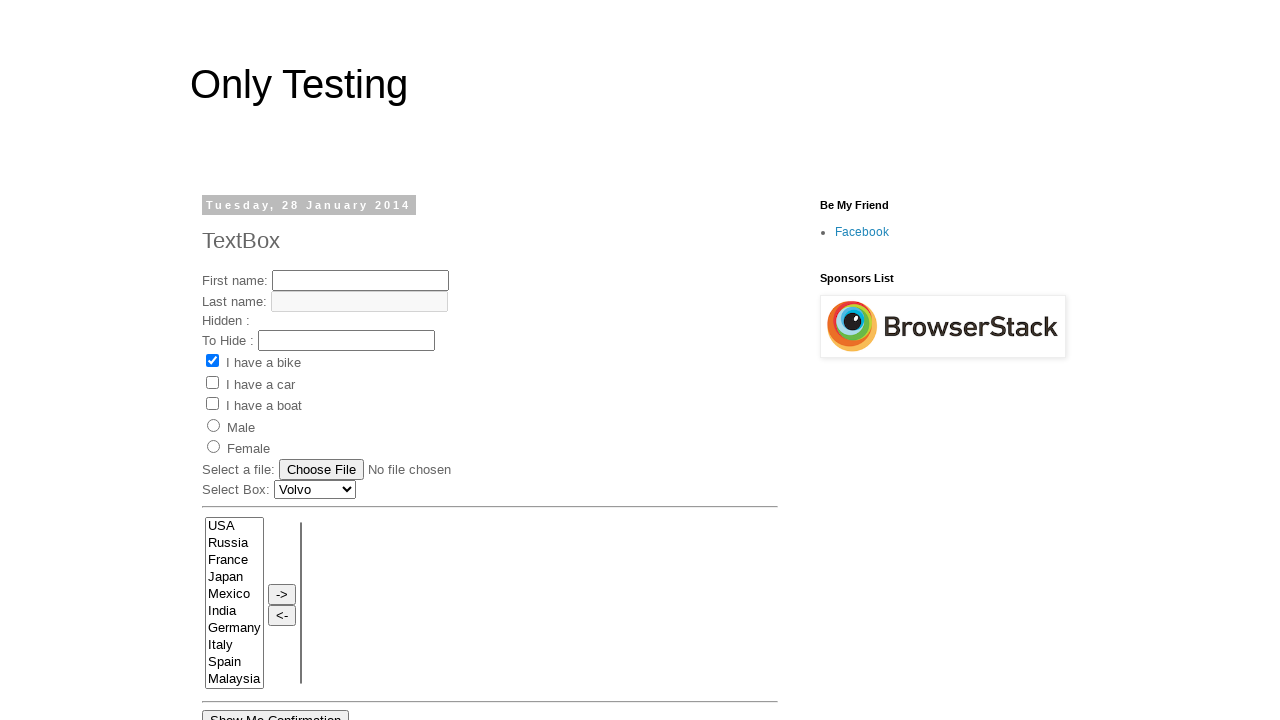

Clicked radio button element with ID 'radio1' at (214, 425) on #radio1
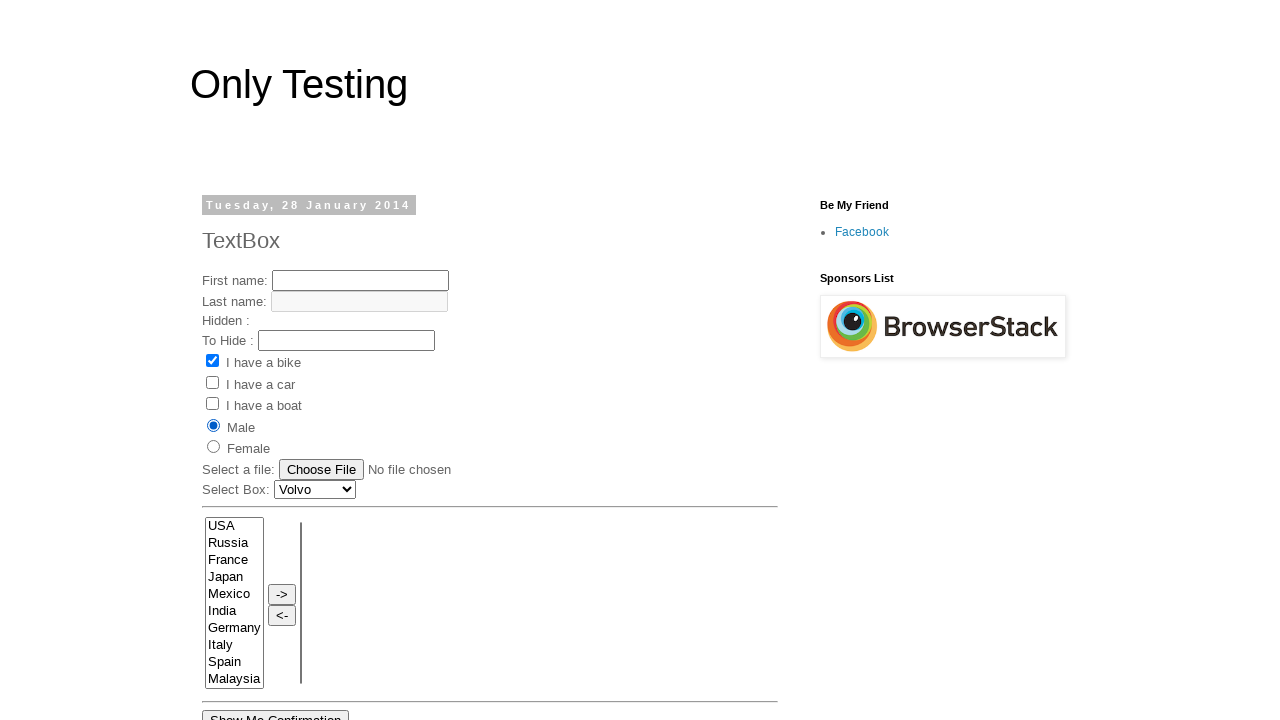

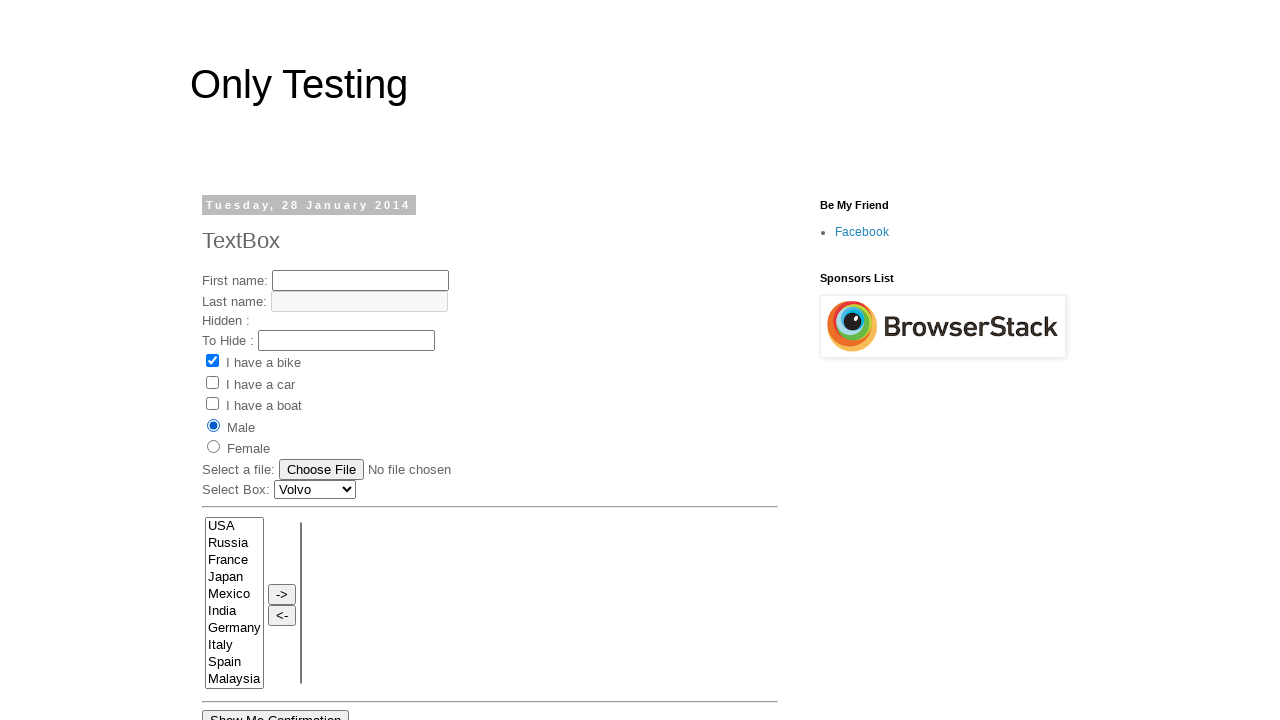